Demonstrates drag-and-drop mouse action by dragging element from source (draggable) to target (droppable)

Starting URL: https://crossbrowsertesting.github.io/drag-and-drop

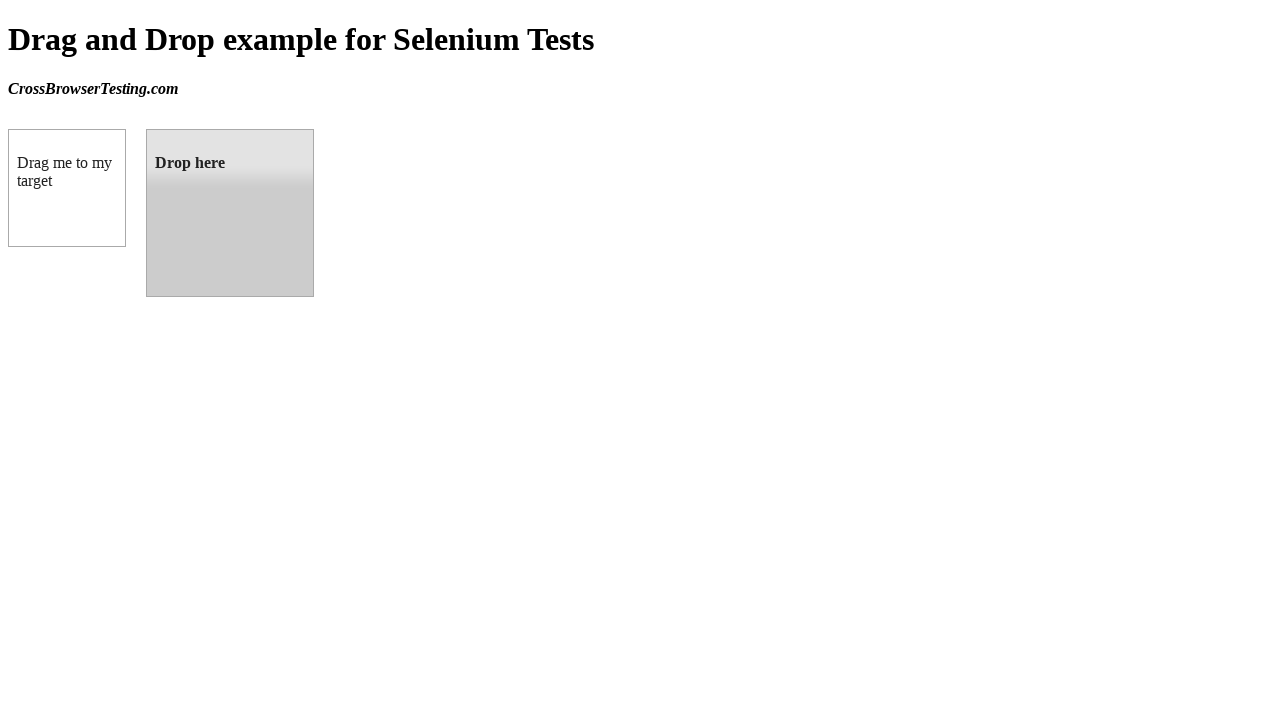

Navigated to drag-and-drop test page
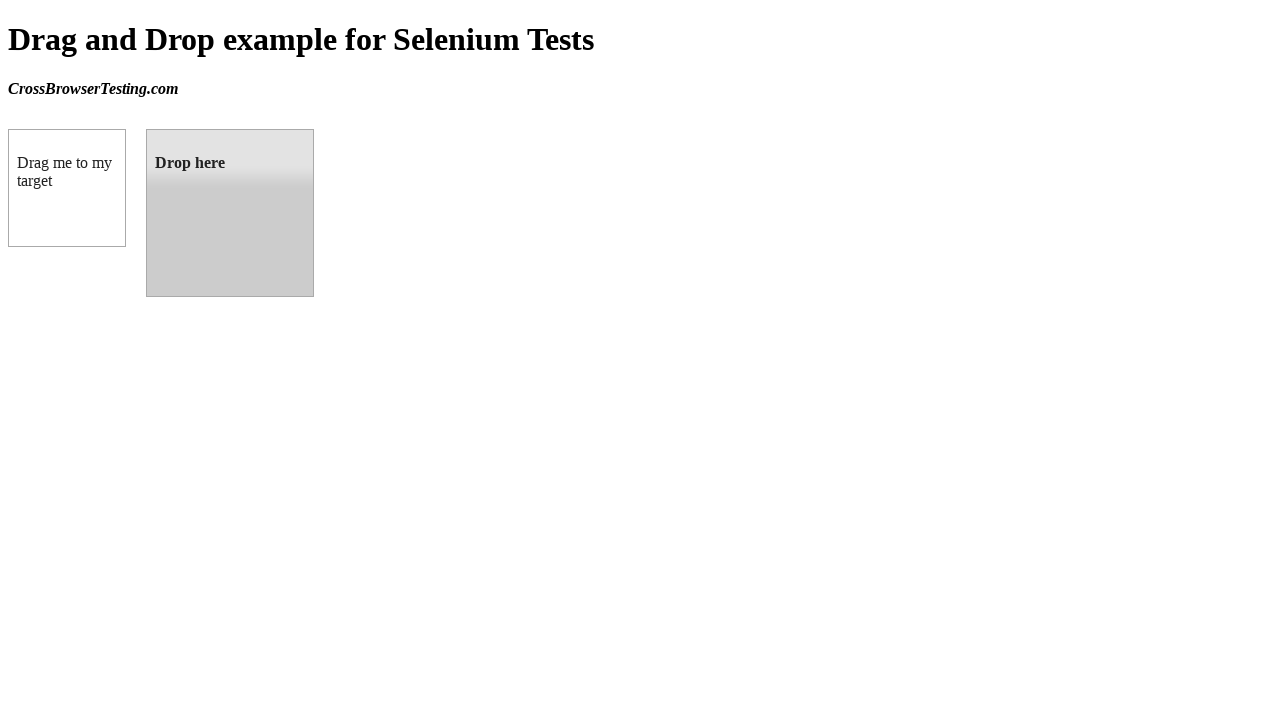

Located draggable source element
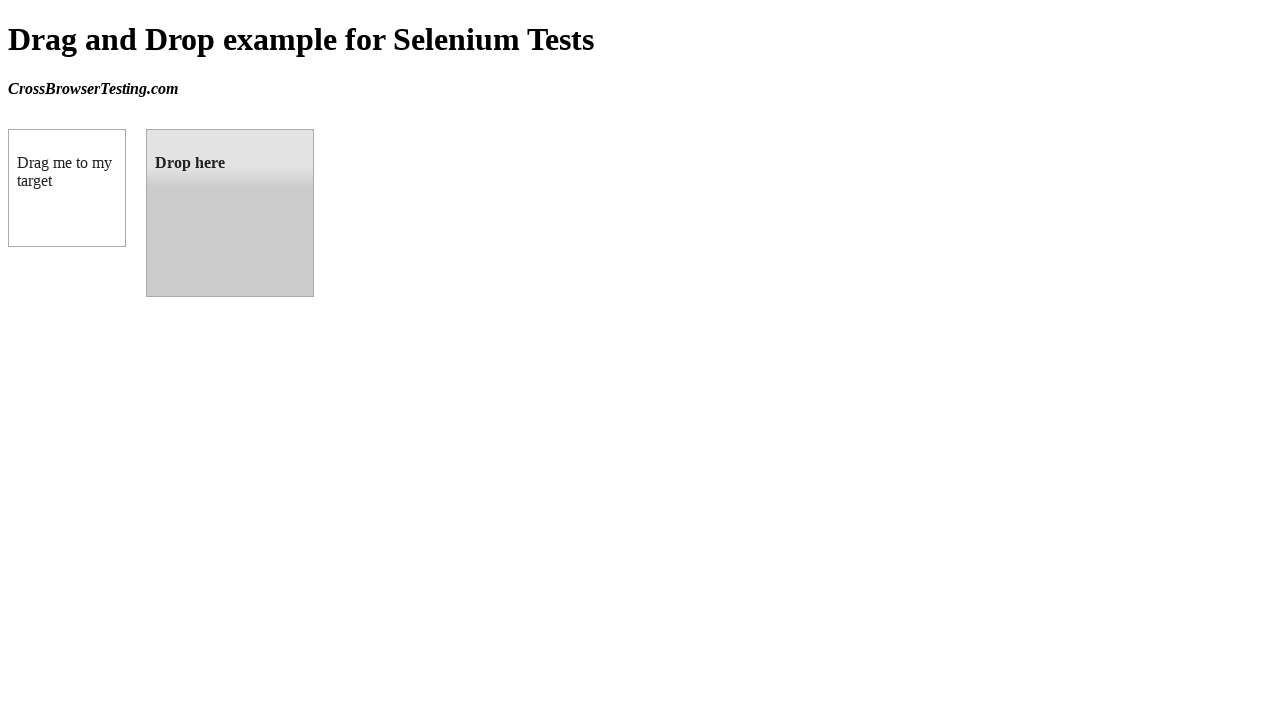

Located droppable target element
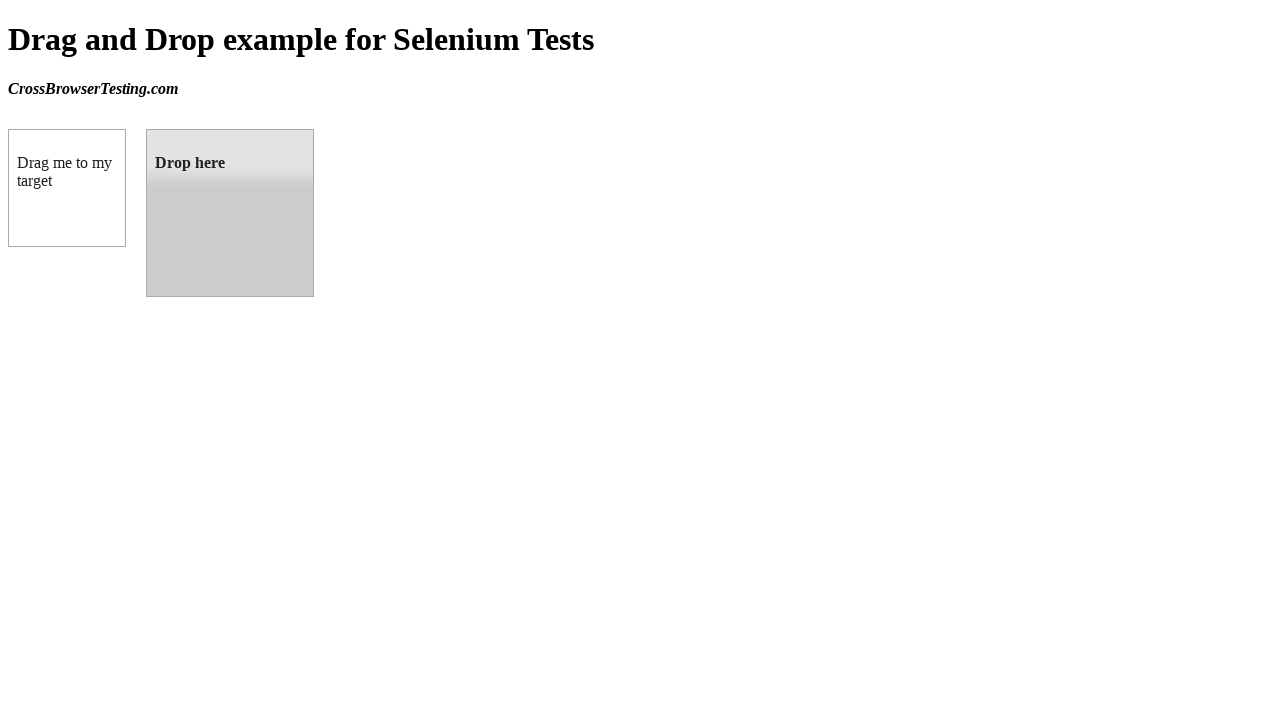

Performed drag-and-drop action from draggable to droppable element at (230, 213)
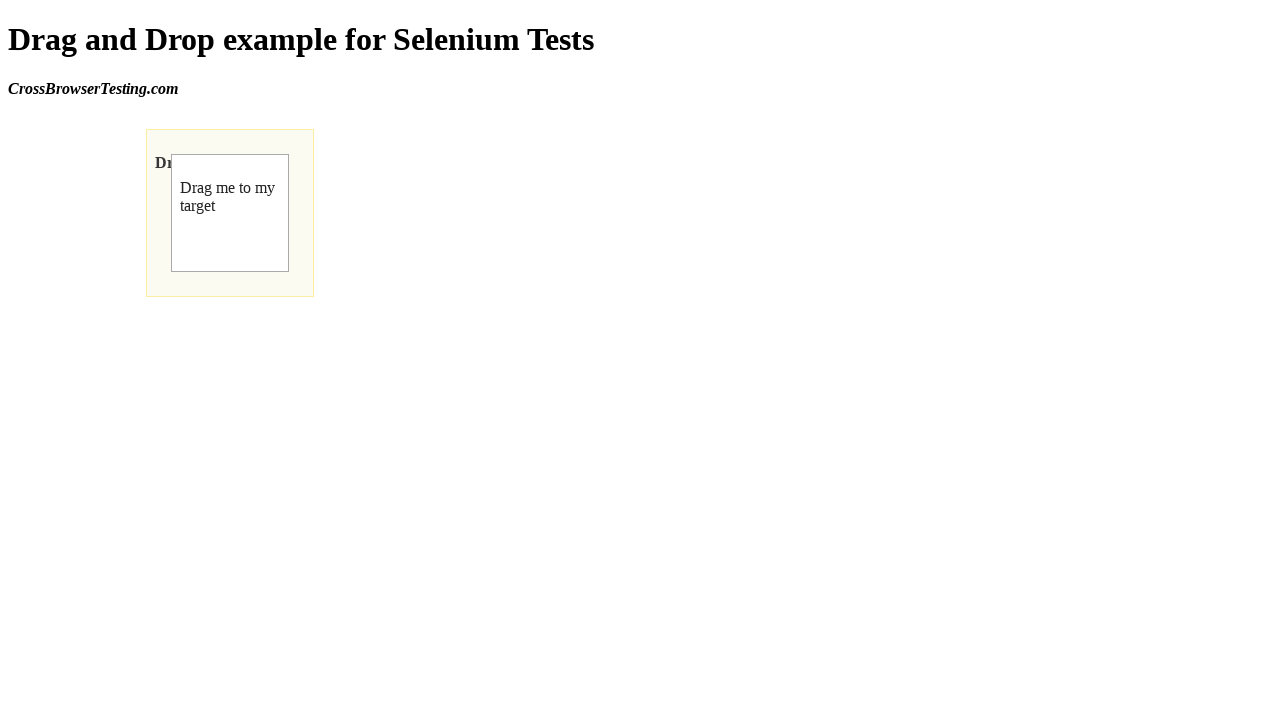

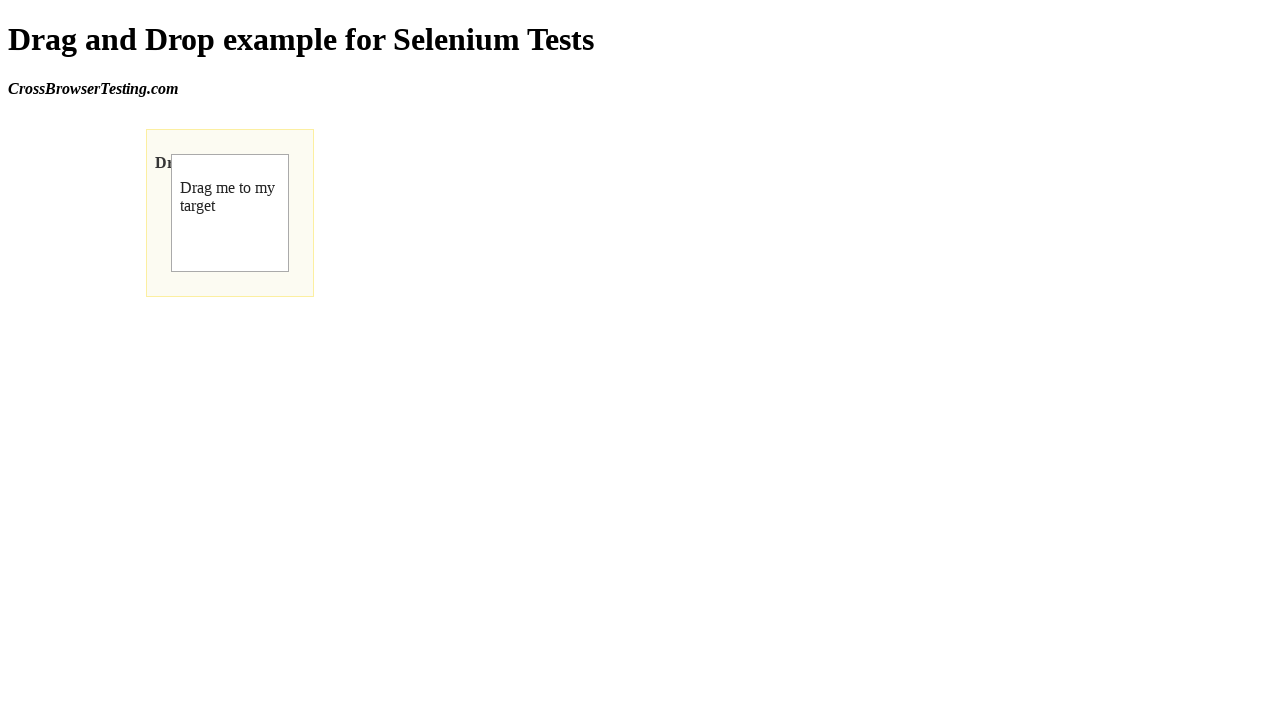